Tests data table sorting in ascending order by clicking the dues column header and verifying the values are sorted

Starting URL: http://the-internet.herokuapp.com/tables

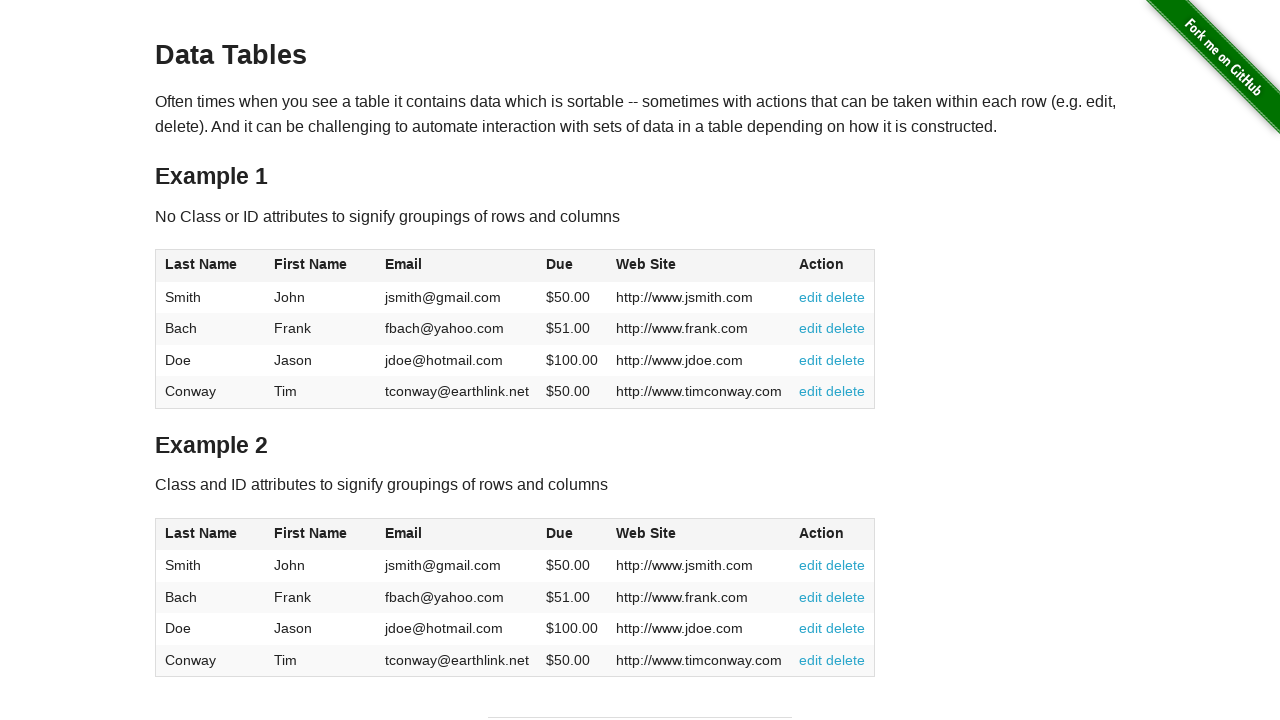

Clicked dues column header to sort in ascending order at (572, 266) on #table1 thead tr th:nth-of-type(4)
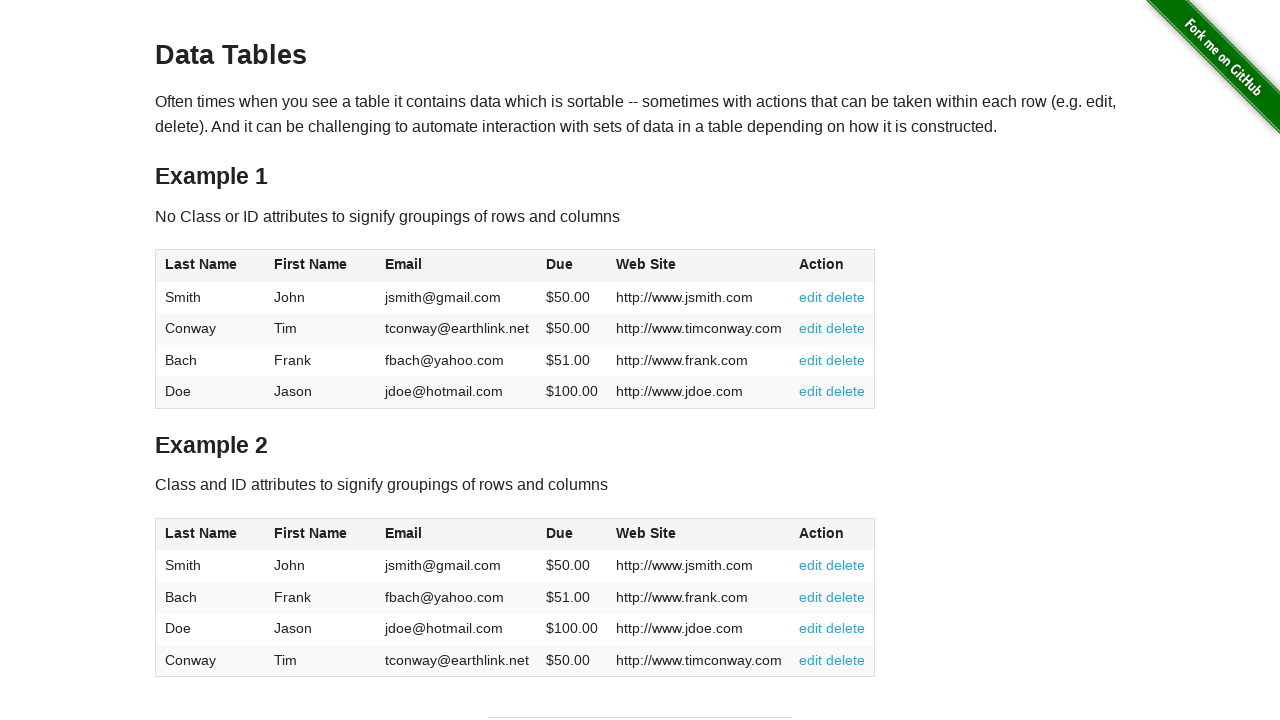

Verified dues column data is present in table
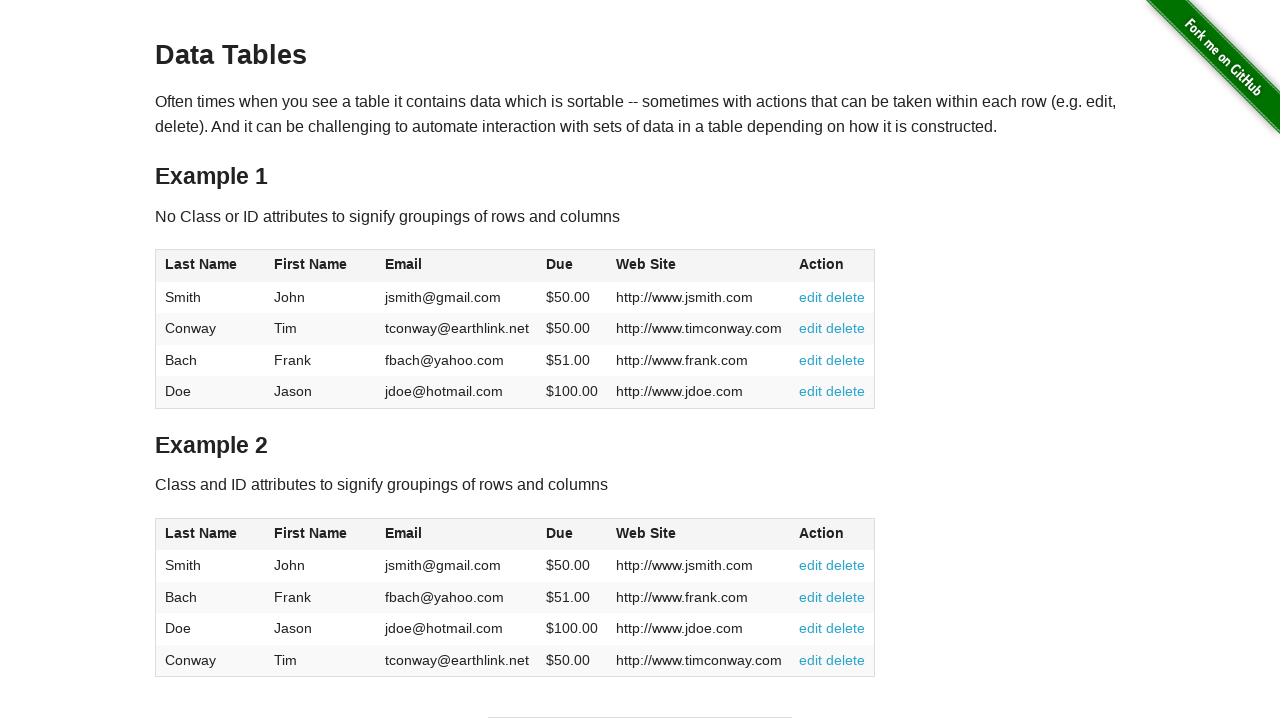

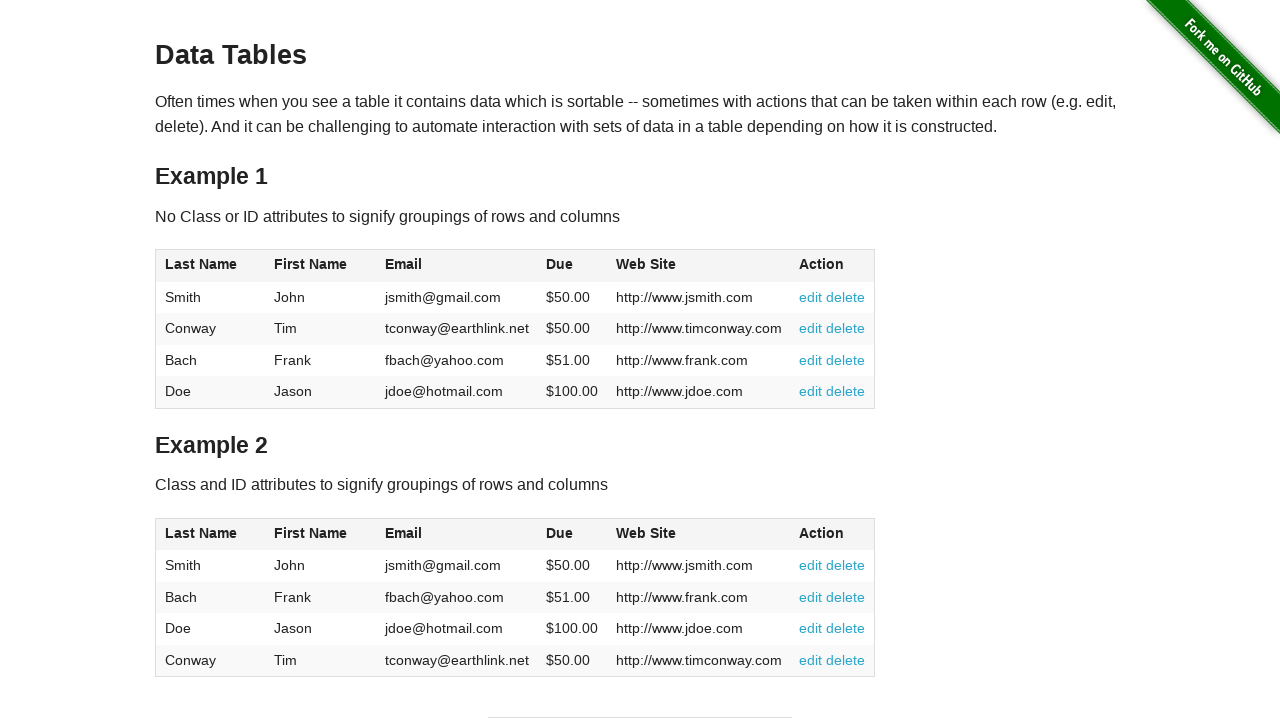